Tests footer navigation by clicking on the Privacy Policy link in the footer section and verifying it is displayed

Starting URL: https://deens-master.now.sh/

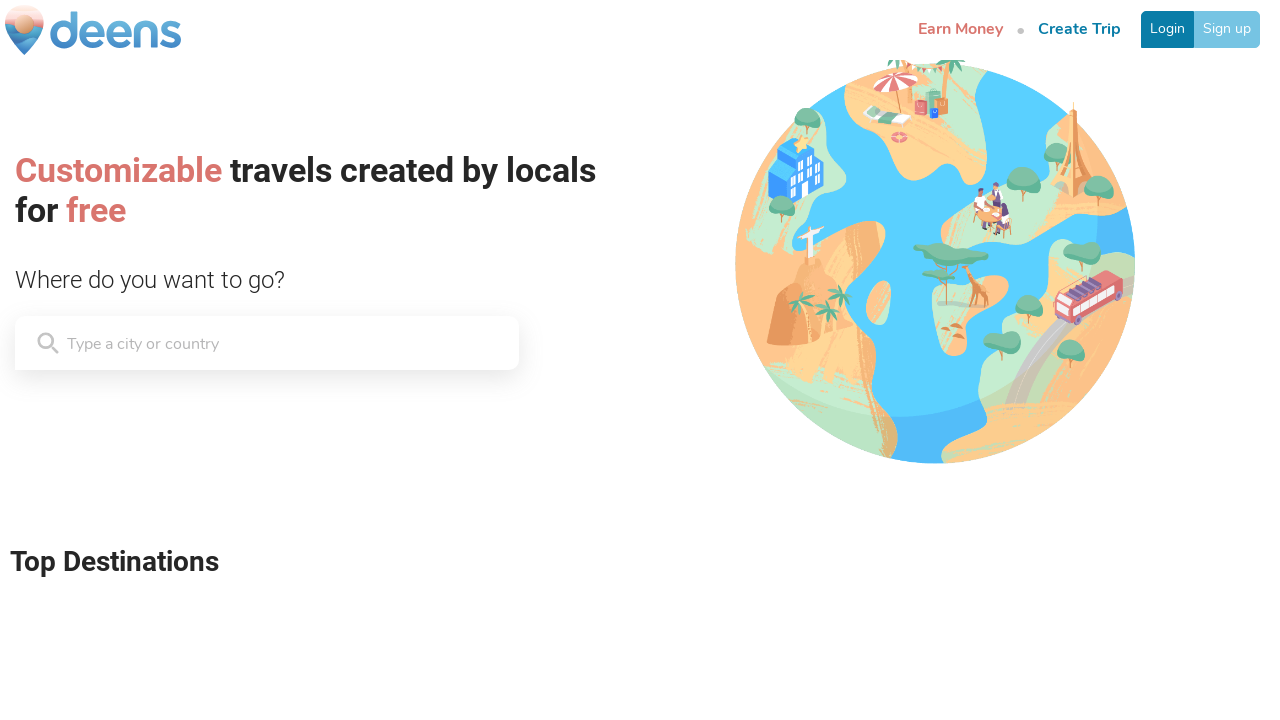

Clicked on Privacy Policy link in footer at (690, 652) on .BrandFooter__Column-fdSHvo:nth-child(3) > .commonStyles__P-cbpCjc:nth-child(4) 
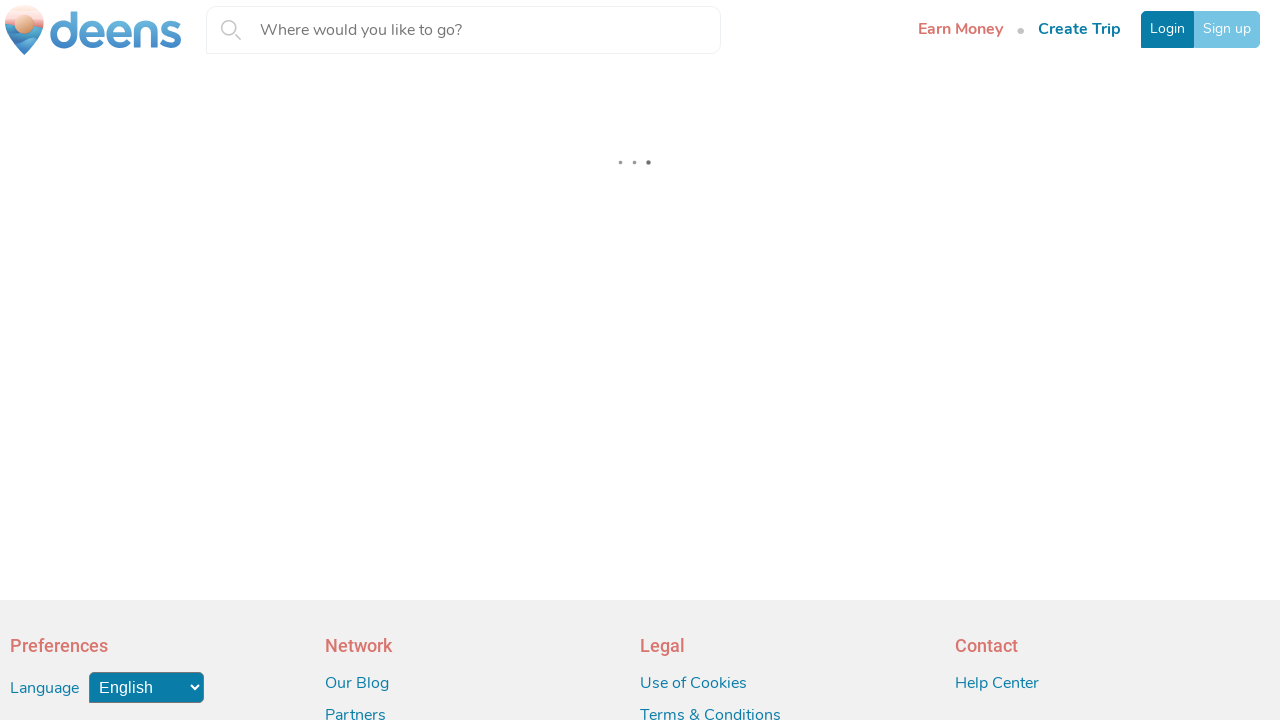

Privacy Policy link is visible in footer
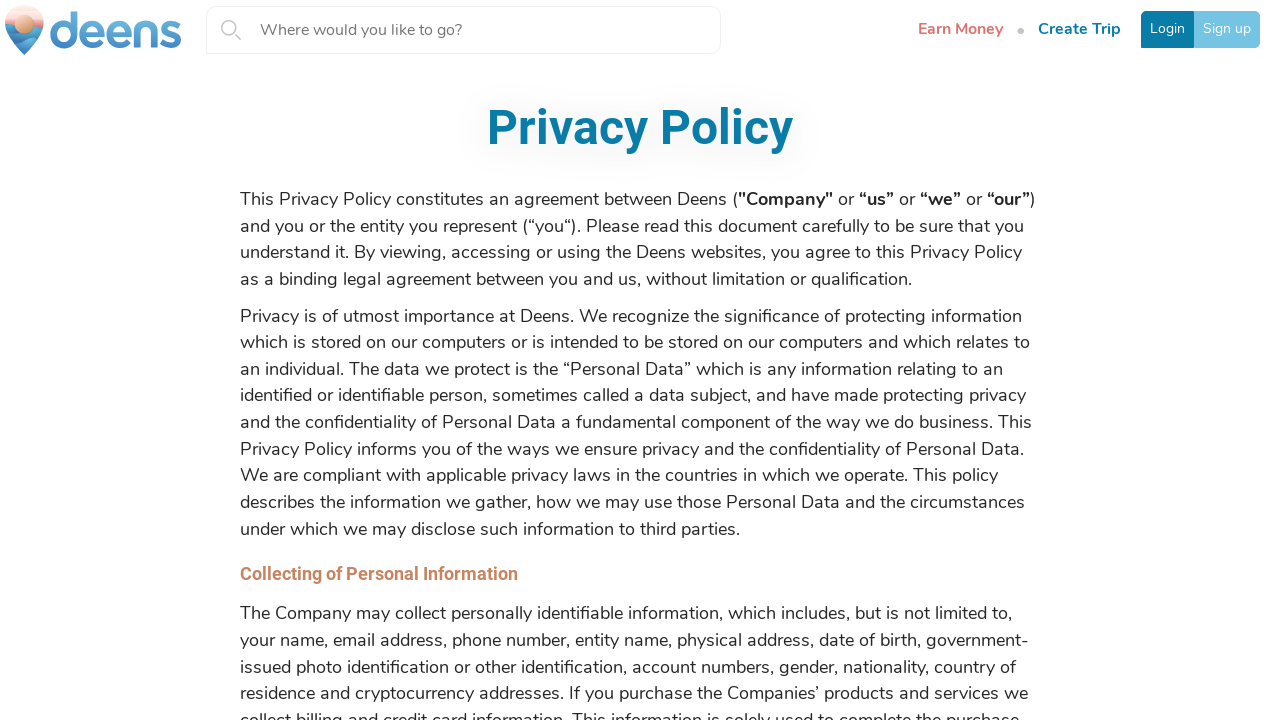

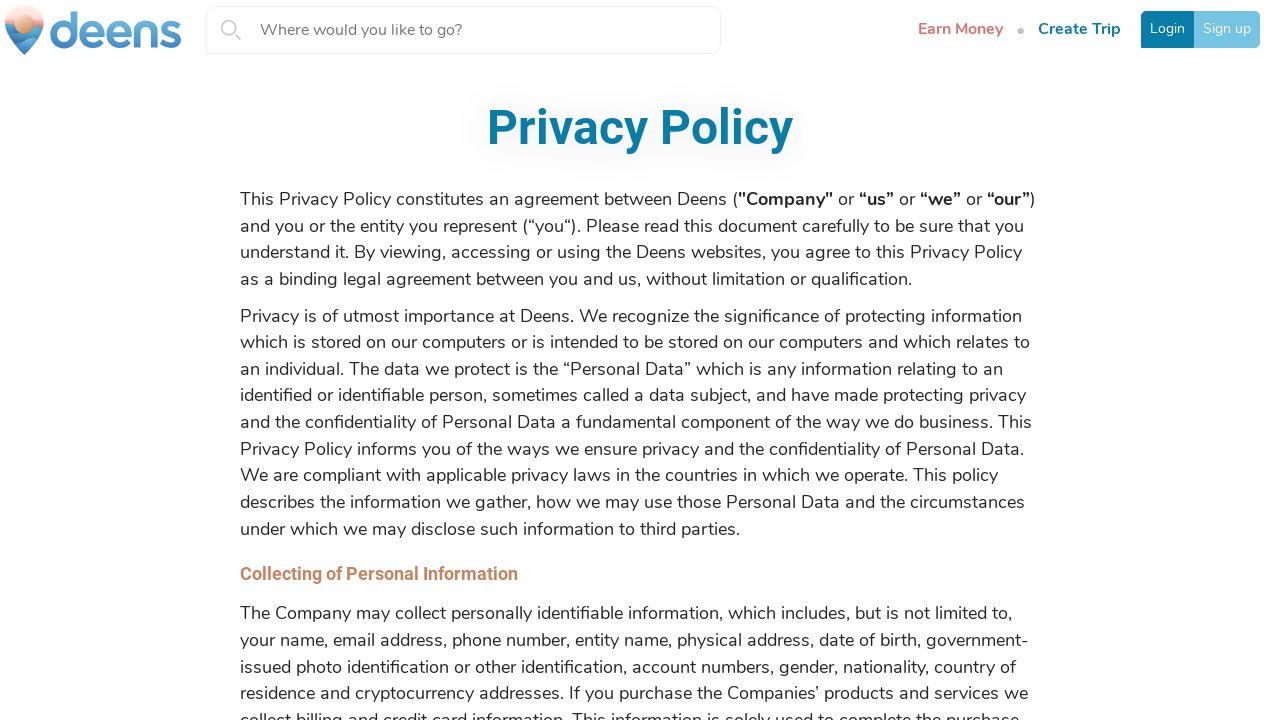